Navigates to SpiceJet airline website and verifies the page loads by checking the title is accessible

Starting URL: https://www.spicejet.com/

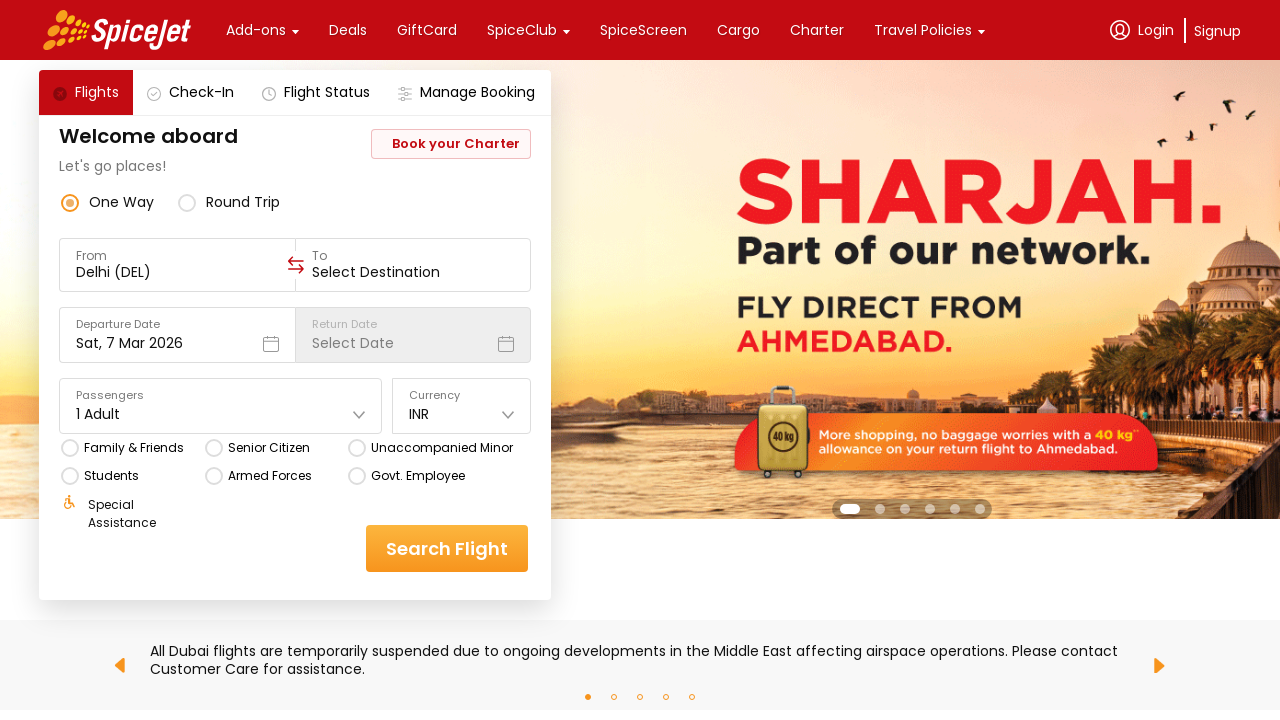

Waited for page to reach domcontentloaded state
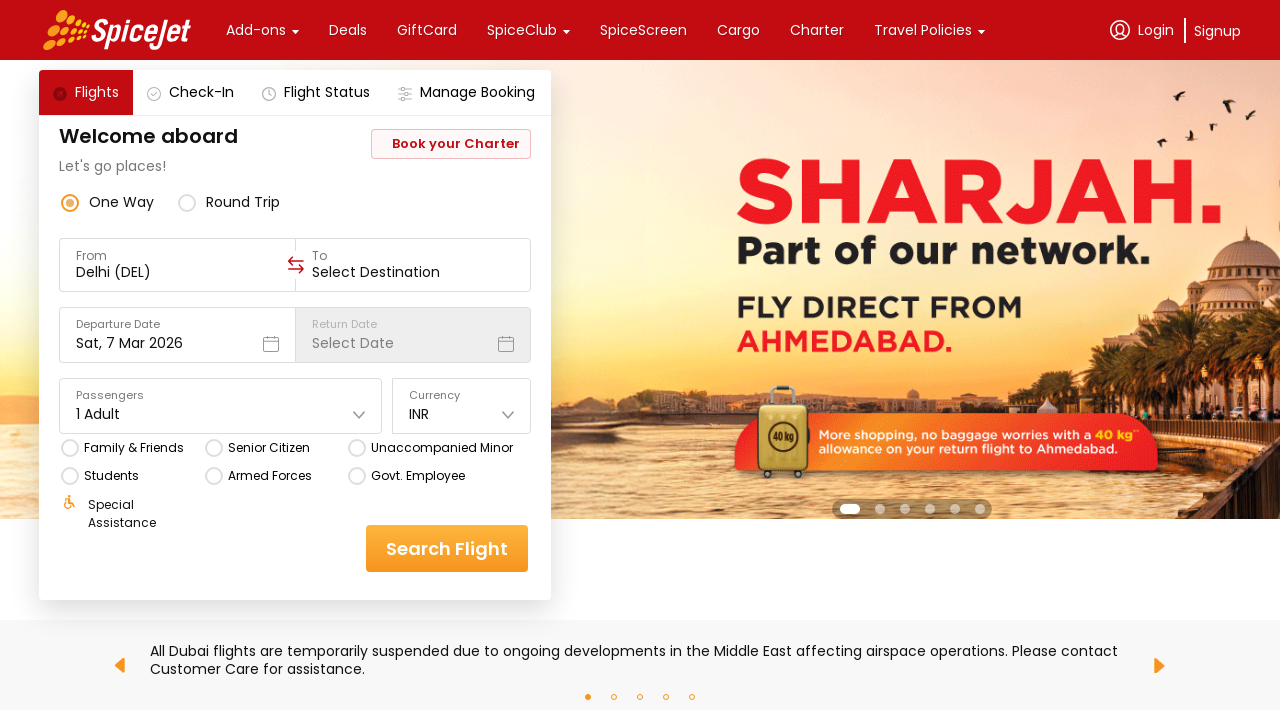

Verified body element is present on SpiceJet homepage
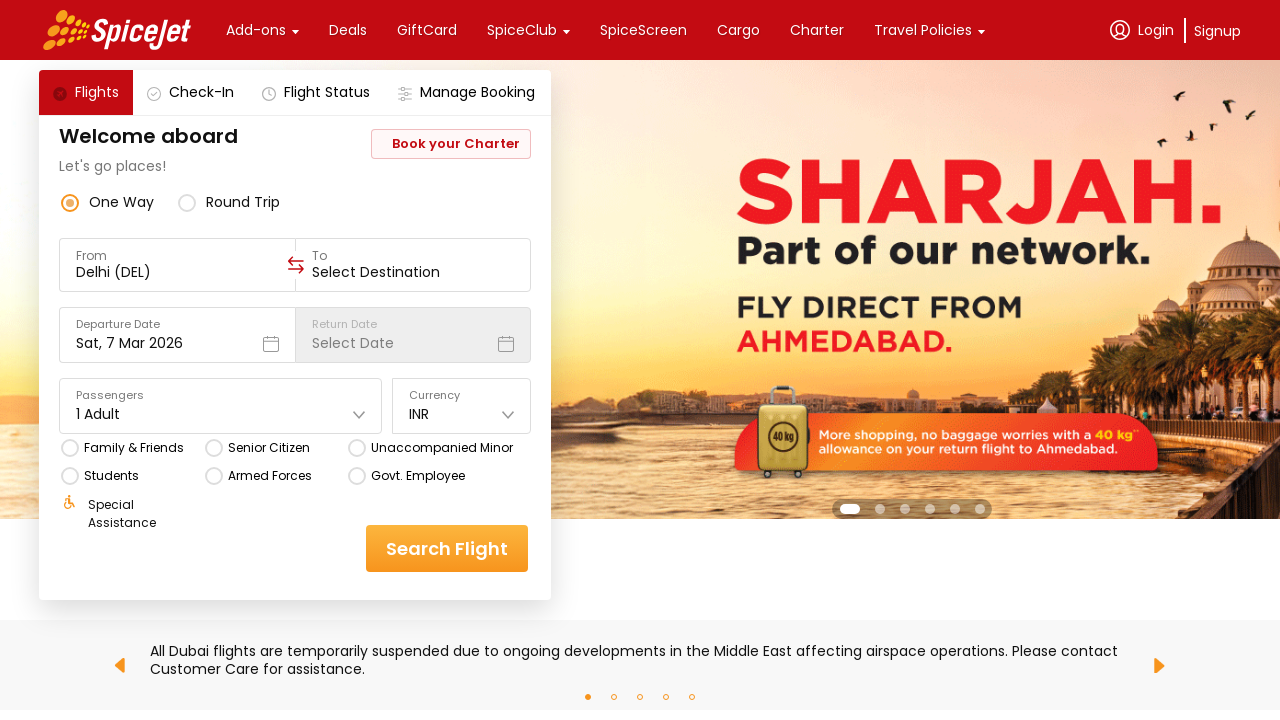

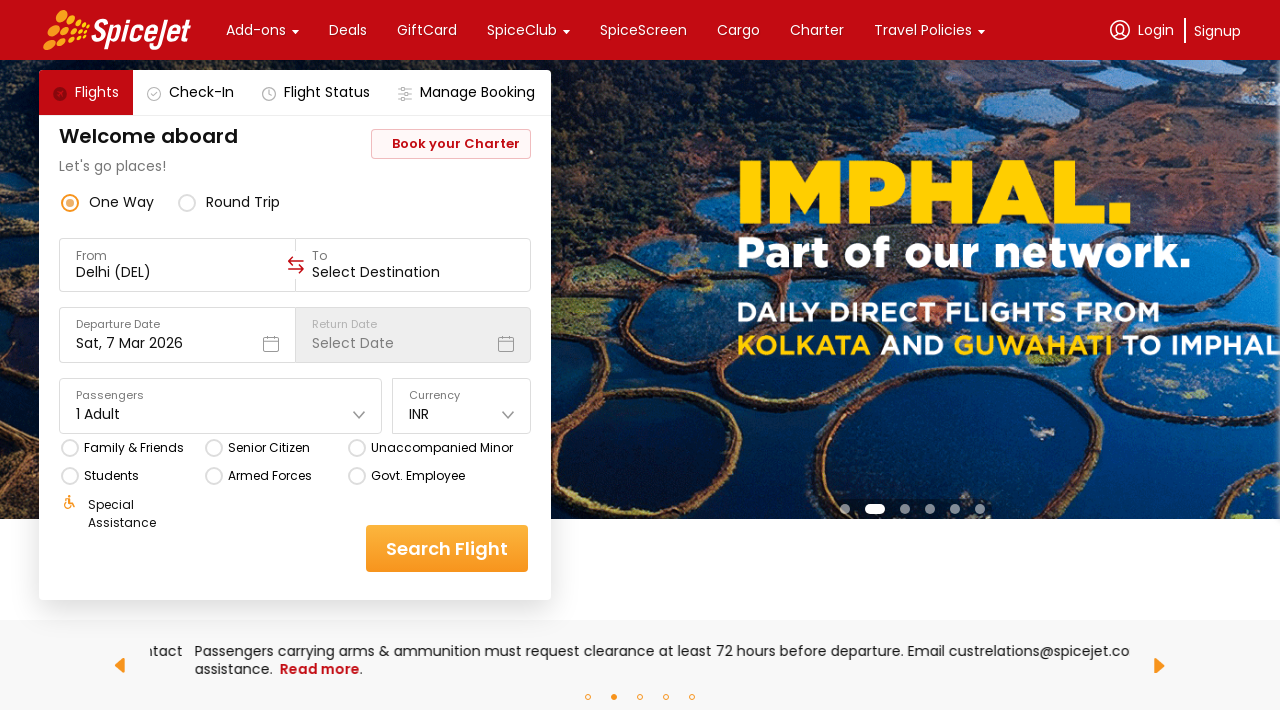